Simple navigation test that opens the OTUS educational platform homepage

Starting URL: http://otus.ru

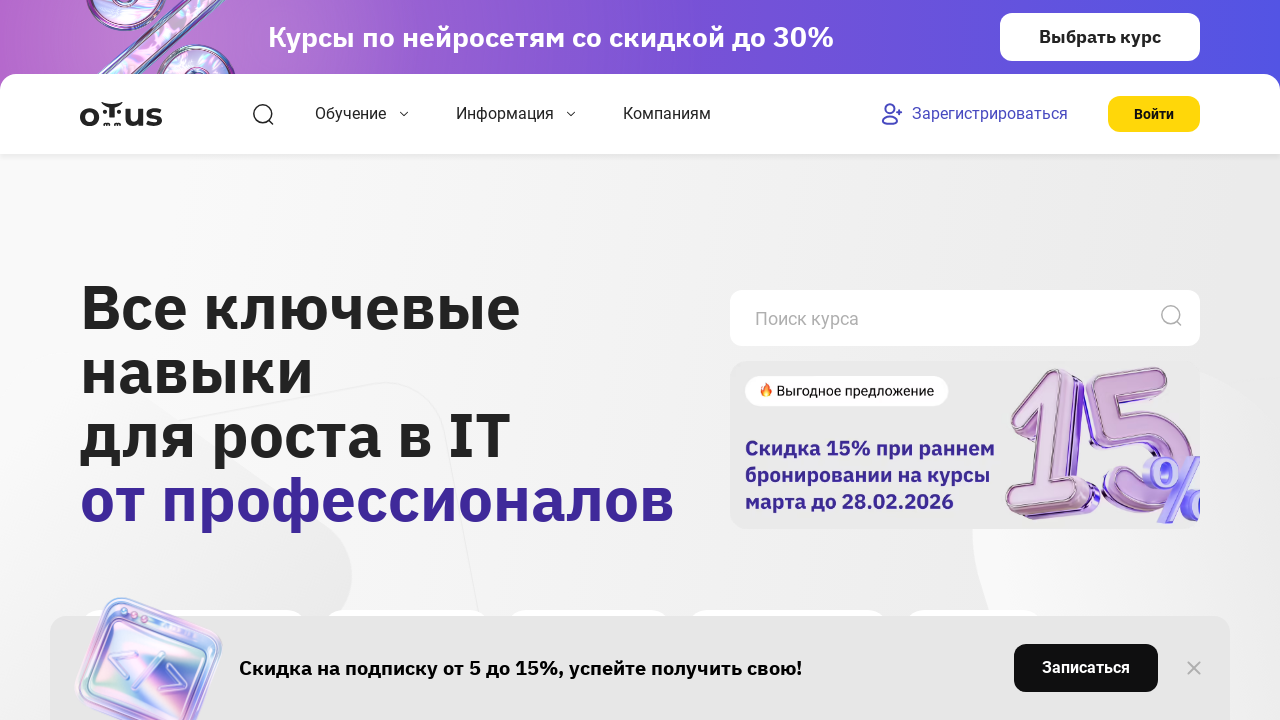

Navigated to OTUS educational platform homepage
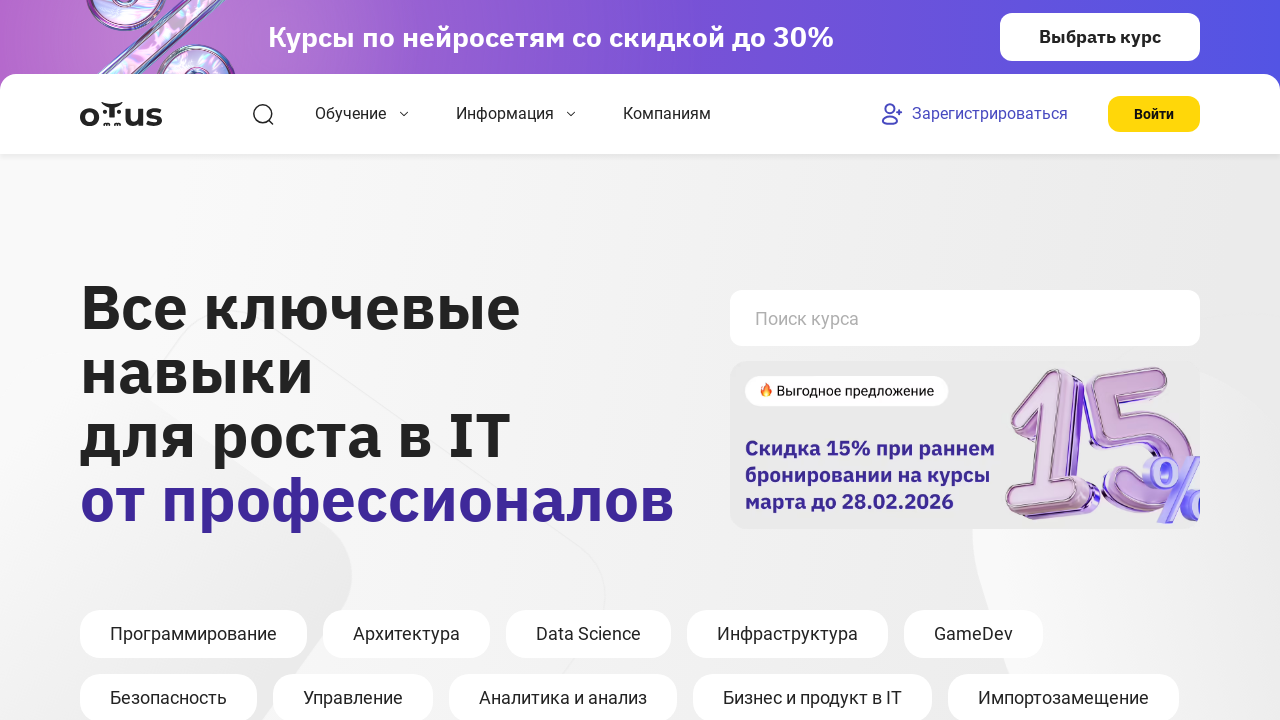

Page fully loaded and network became idle
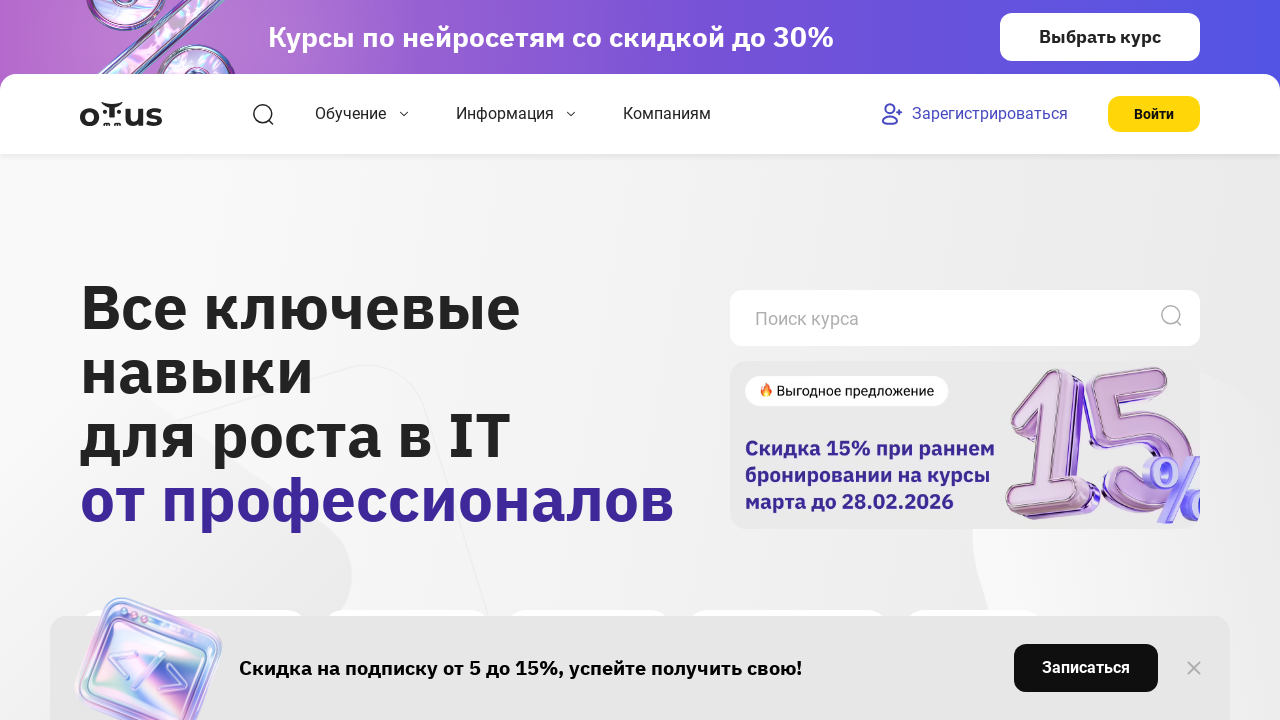

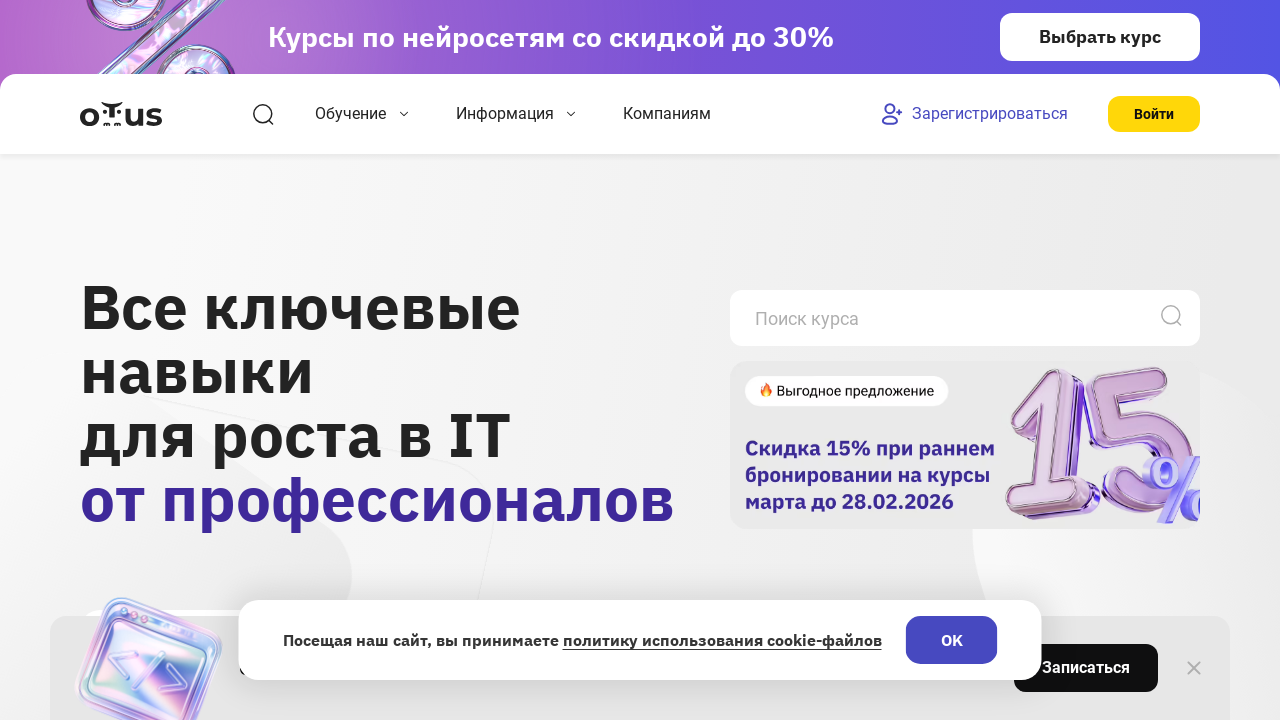